Tests various form interactions including radio buttons, checkboxes, alert handling, prompt dialogs, text inputs, and double-click actions

Starting URL: https://omayo.blogspot.in/

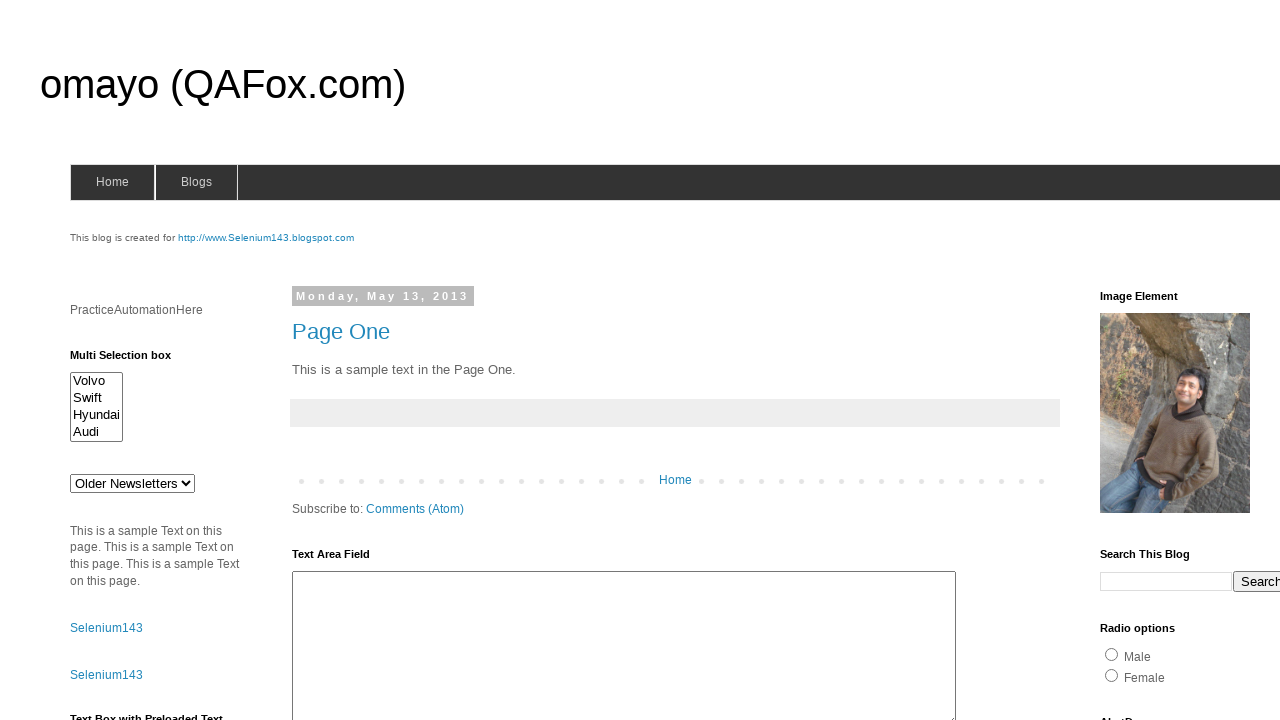

Clicked radio button #radio1 at (1112, 654) on #radio1
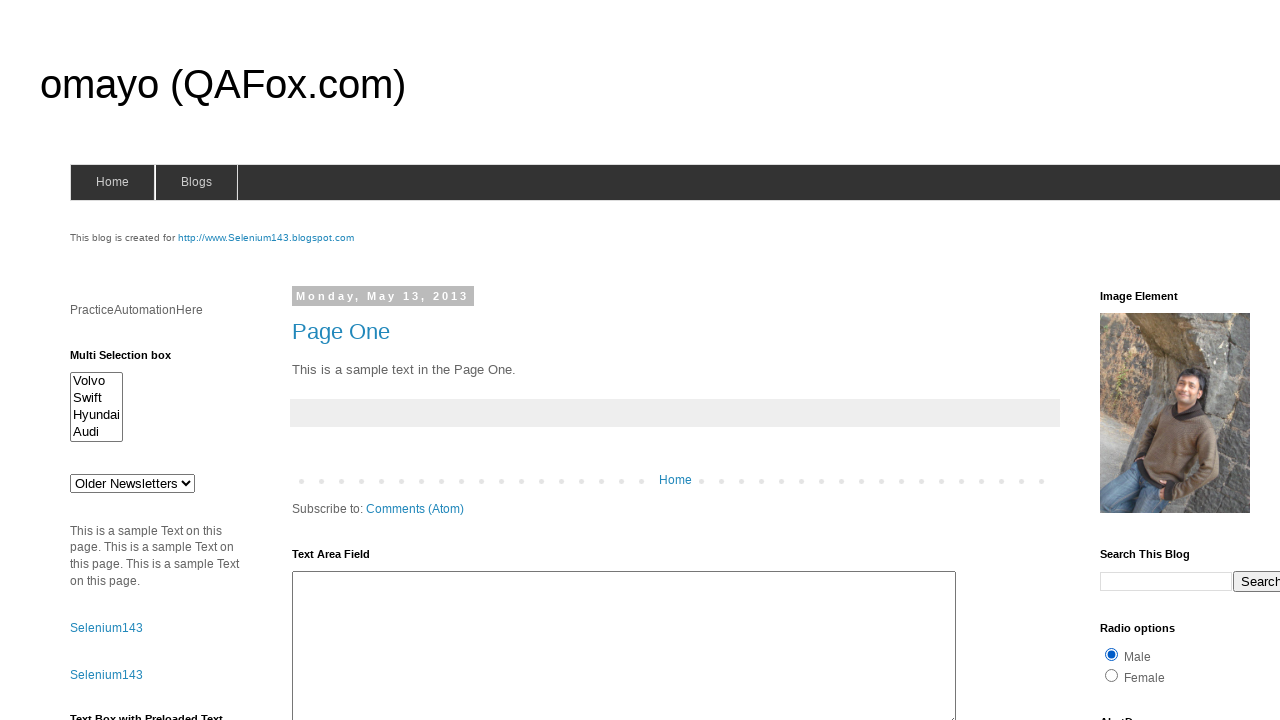

Set up dialog handler to accept alerts
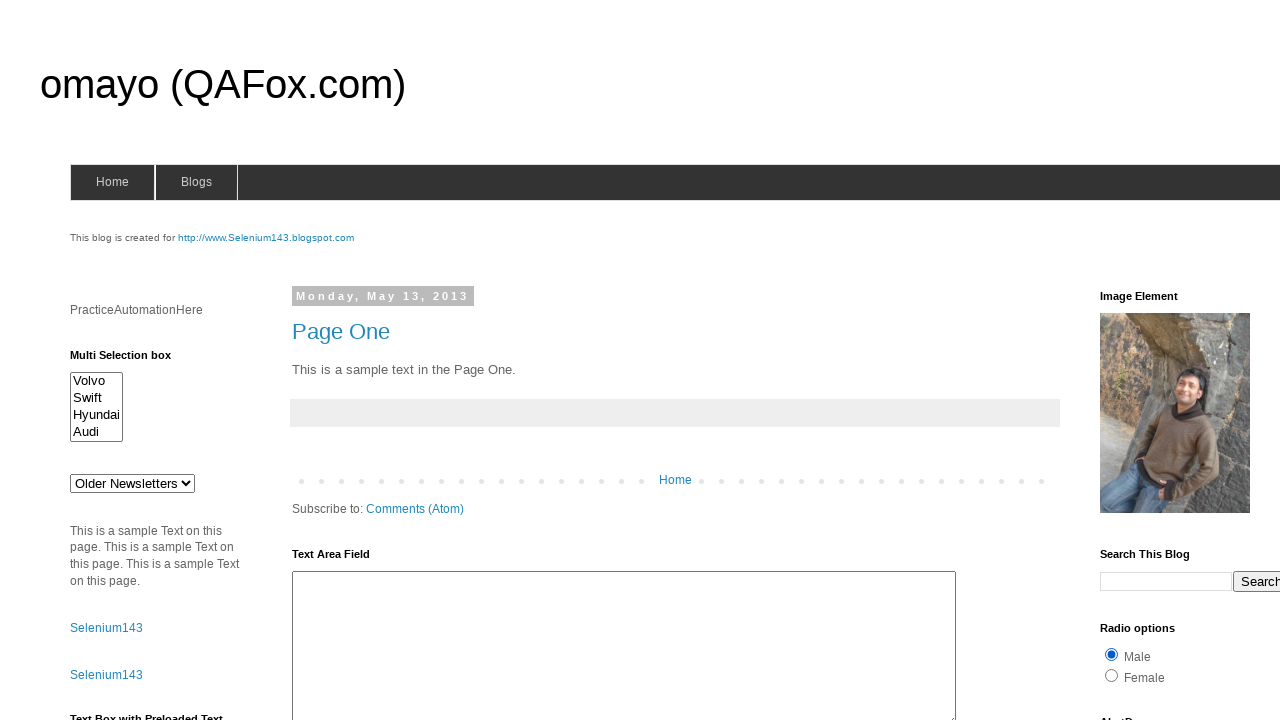

Clicked alert button and accepted the alert dialog at (1154, 361) on #alert1
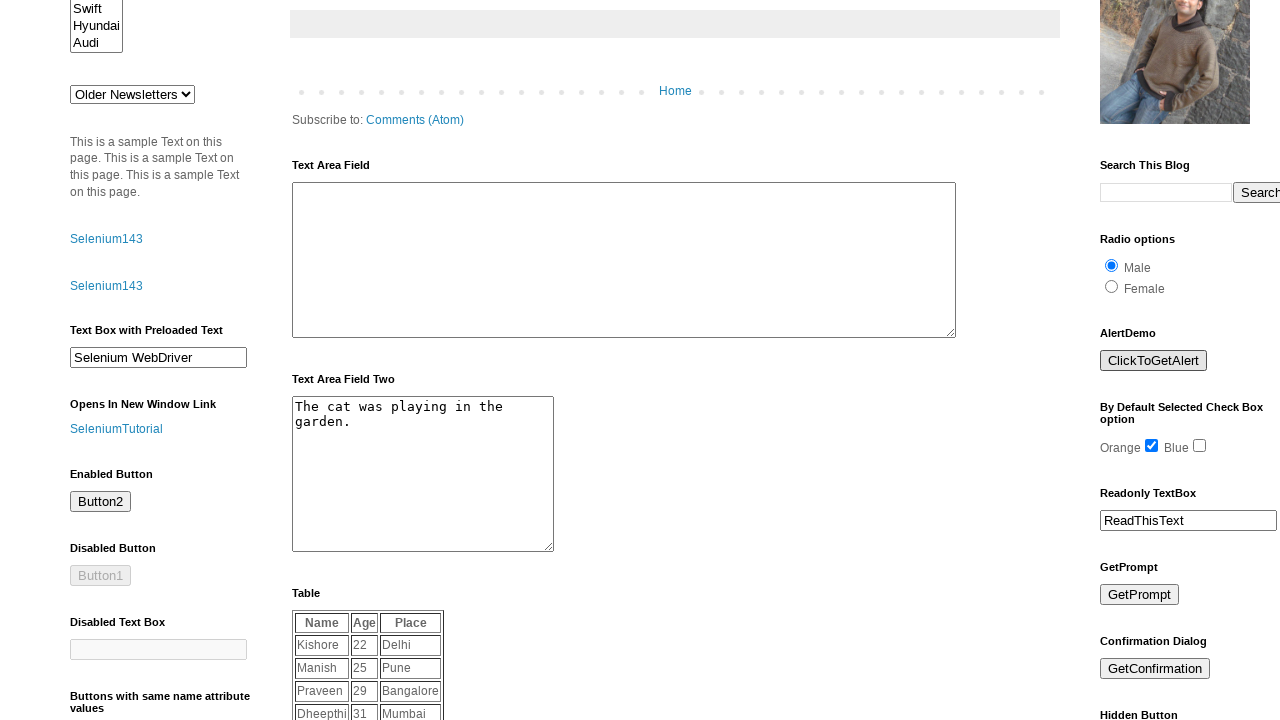

Clicked checkbox #checkbox1 at (1152, 446) on #checkbox1
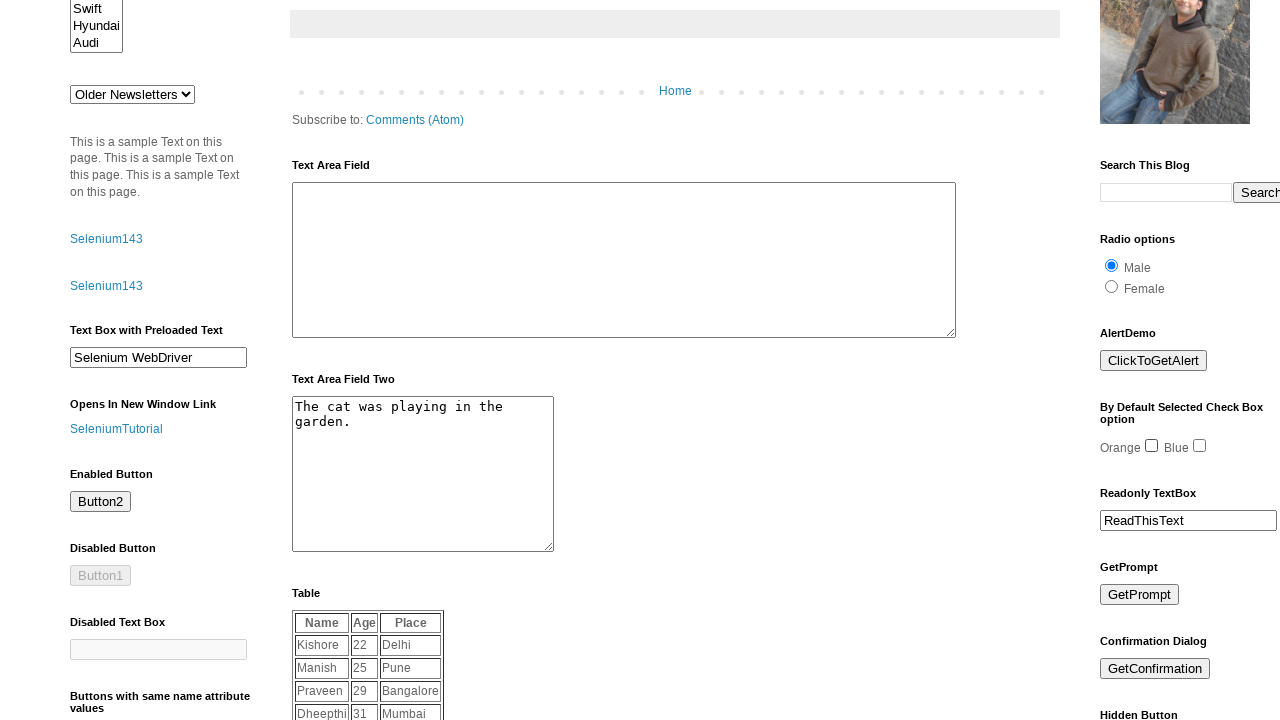

Clicked checkbox #checkbox2 at (1200, 446) on #checkbox2
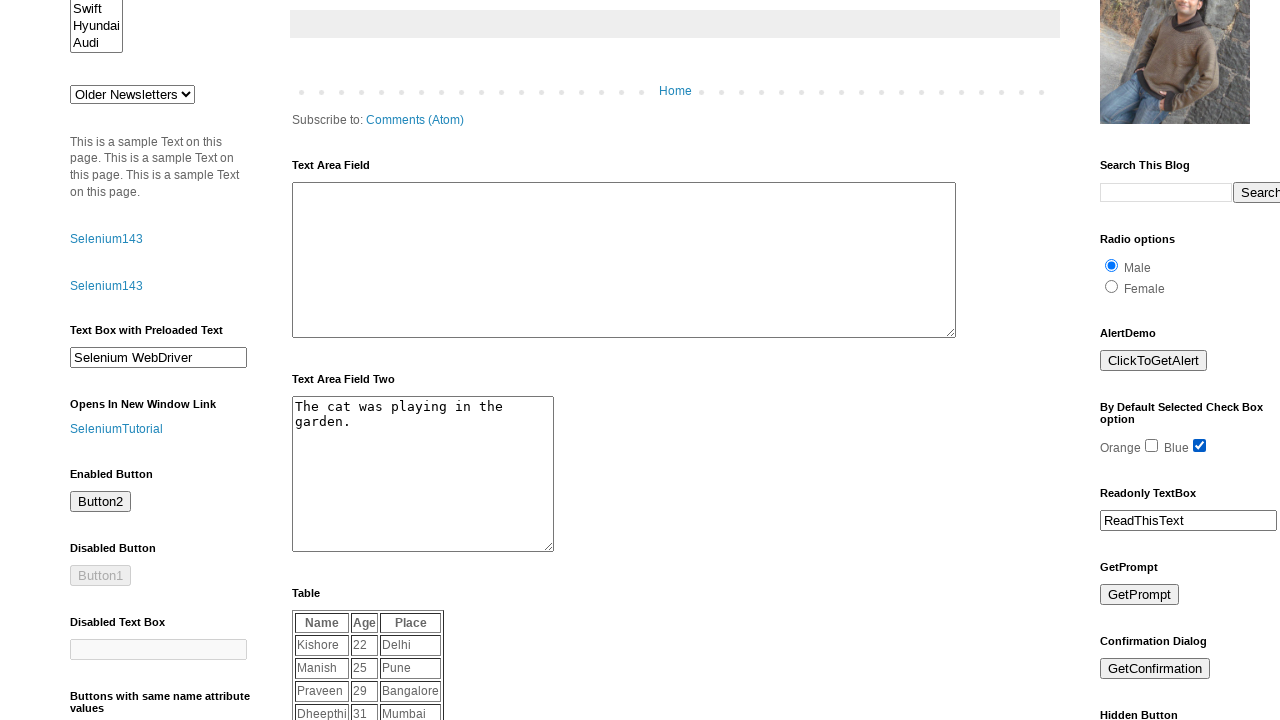

Read value from readonly textbox: 'ReadThisText'
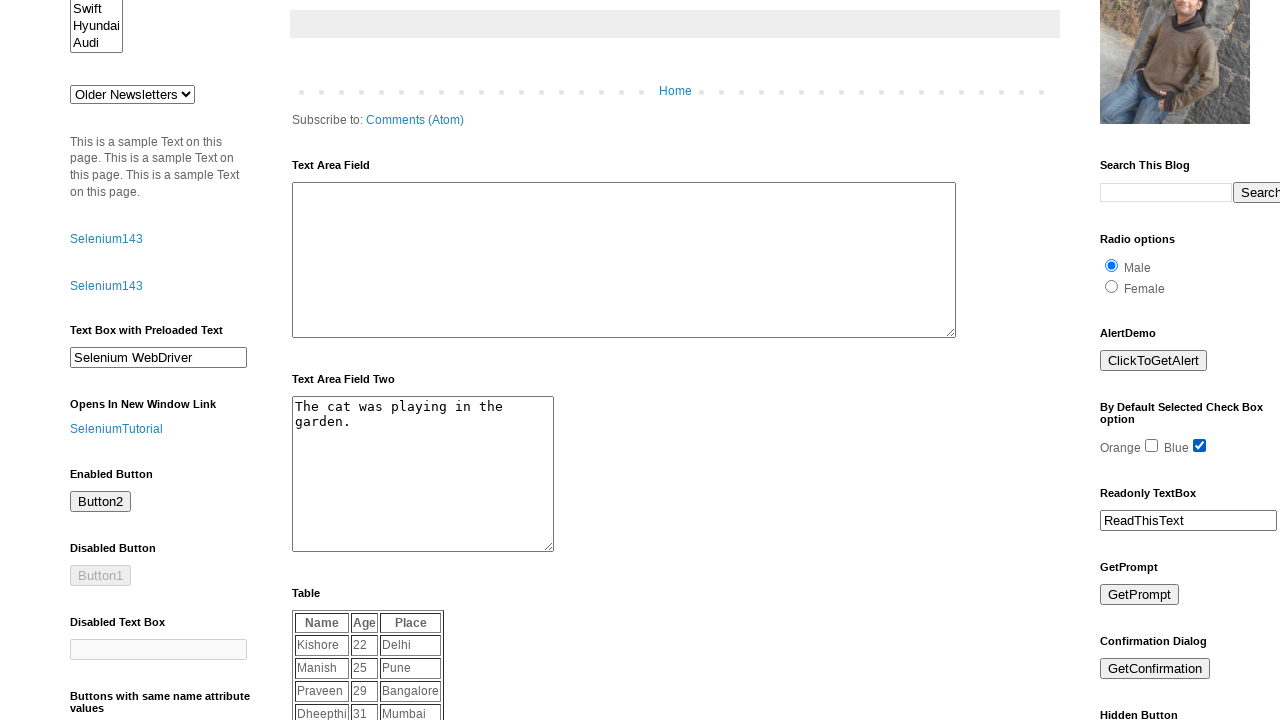

Set up dialog handler for prompt with response 'Sarah Johnson'
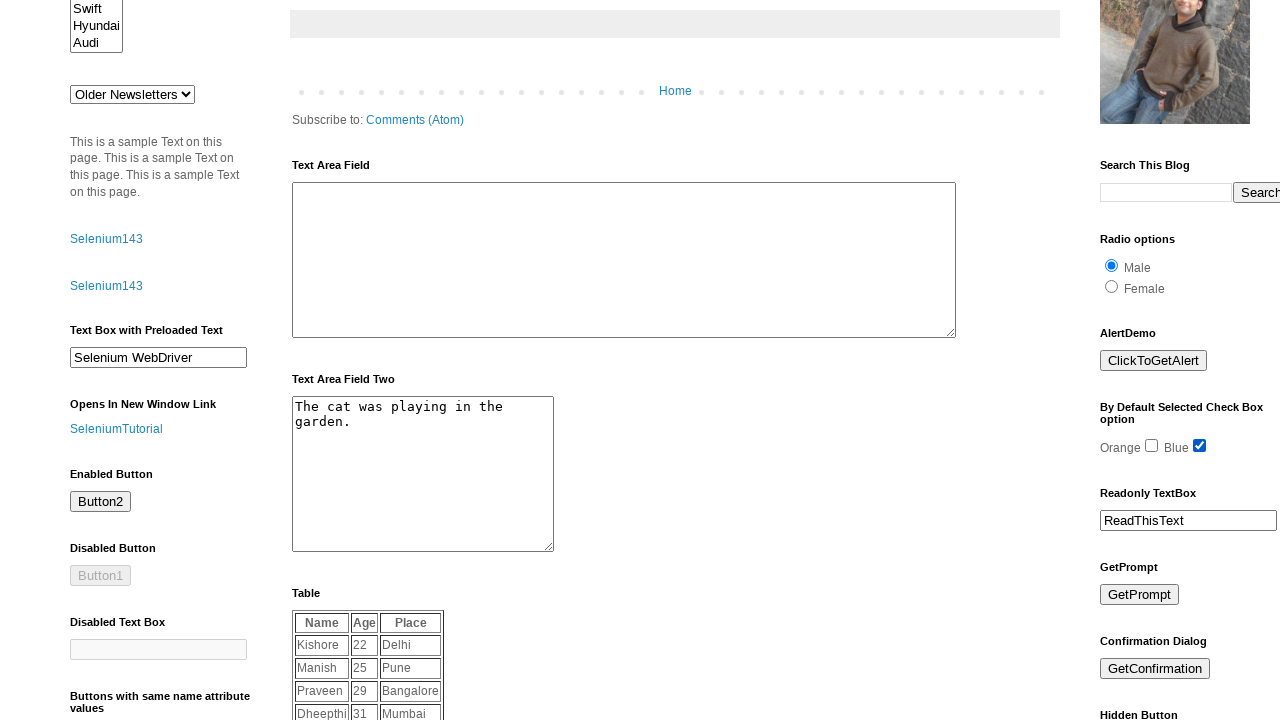

Clicked prompt button and accepted with 'Sarah Johnson' at (1140, 595) on #prompt
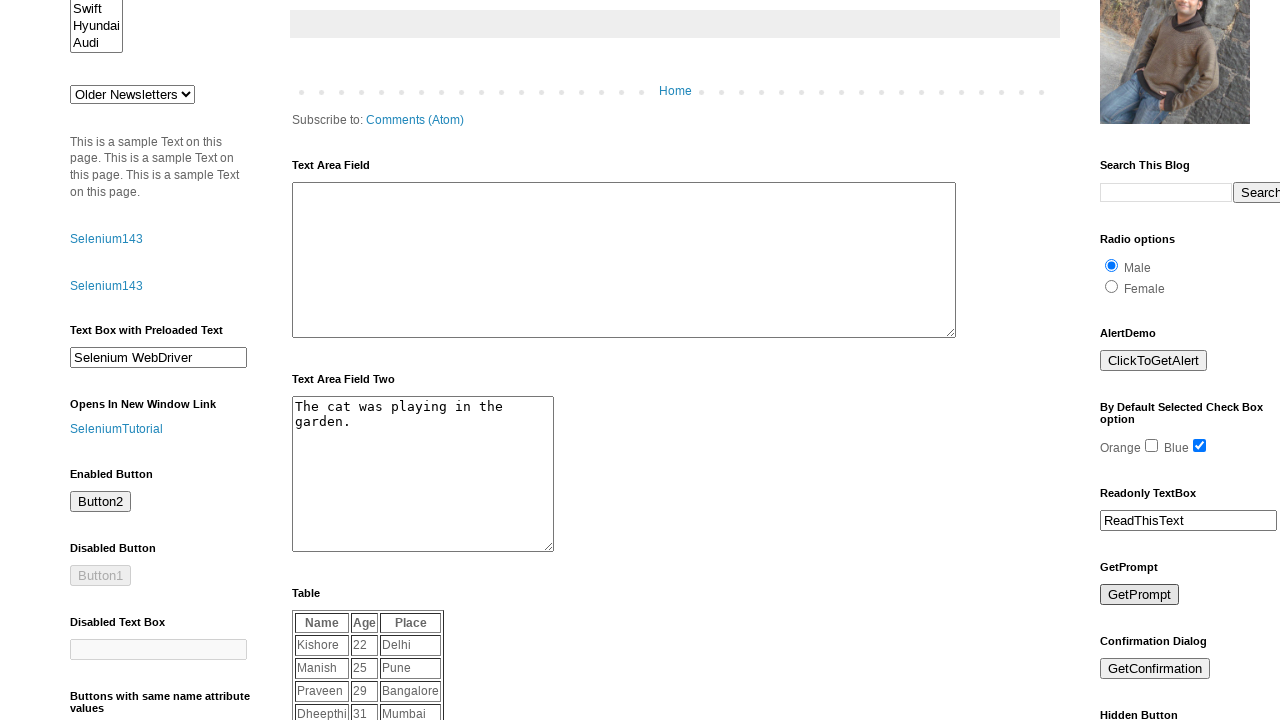

Set up dialog handler to accept confirm dialogs
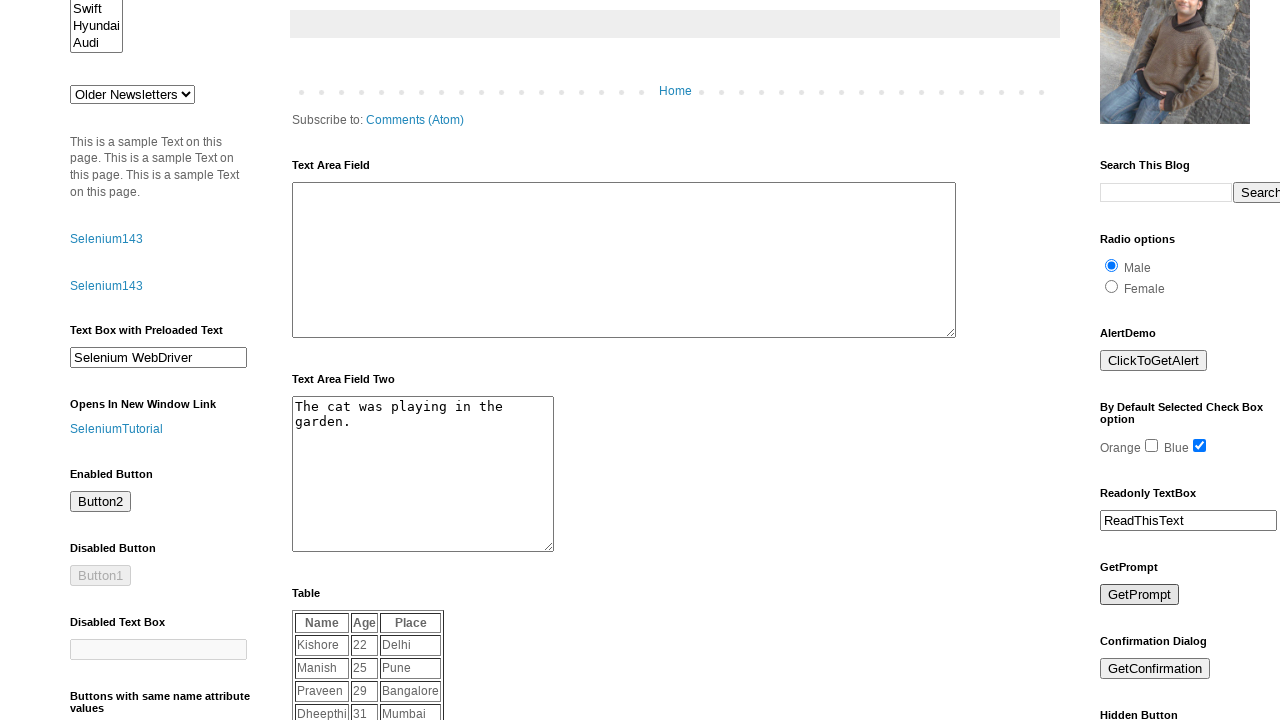

Clicked confirm button and accepted the dialog at (1155, 669) on #confirm
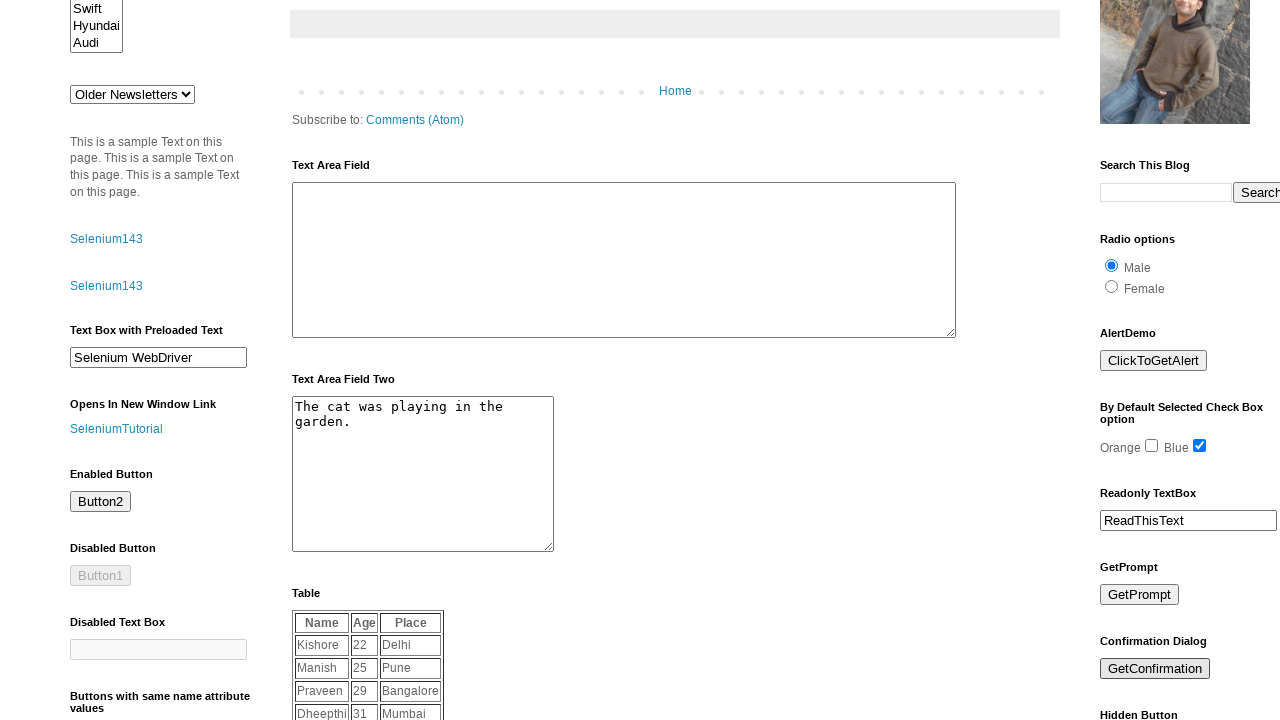

Filled first textbox with 'I enjoy automated testing and quality assurance.' on #HTML24 > div.widget-content > input
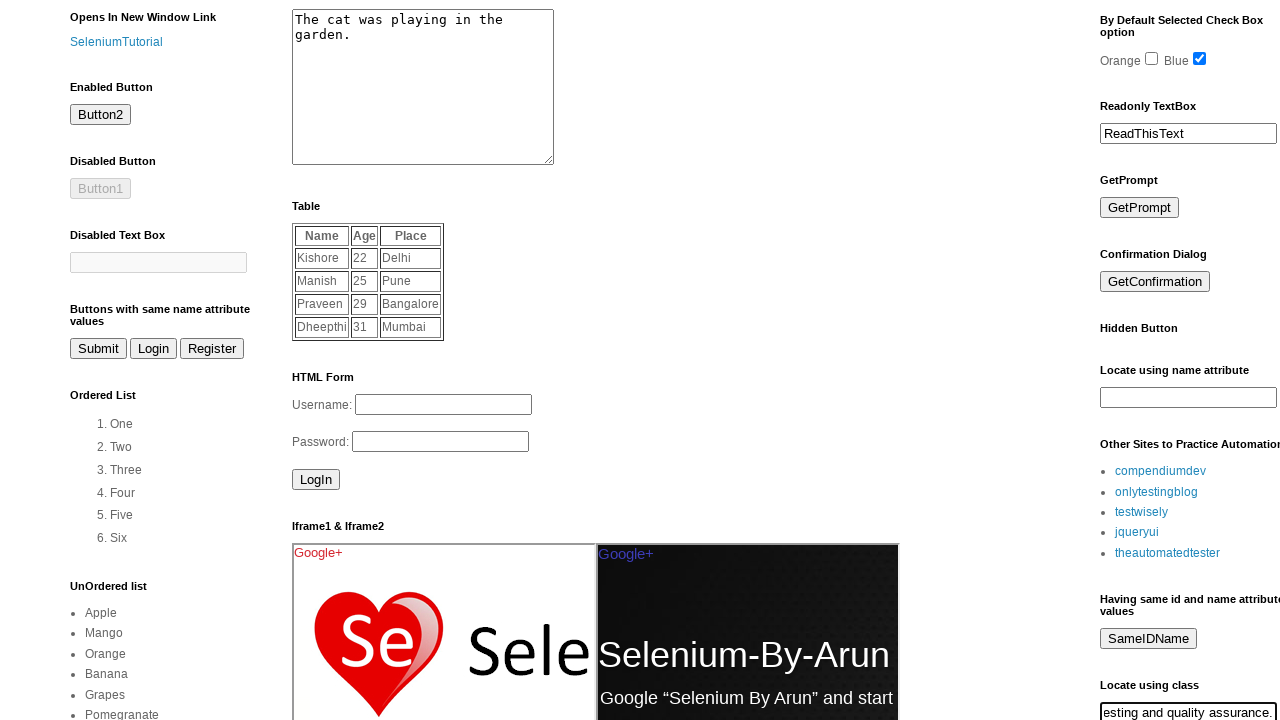

Filled second textbox with 'Acme Corporation' on #HTML28 > div.widget-content > input
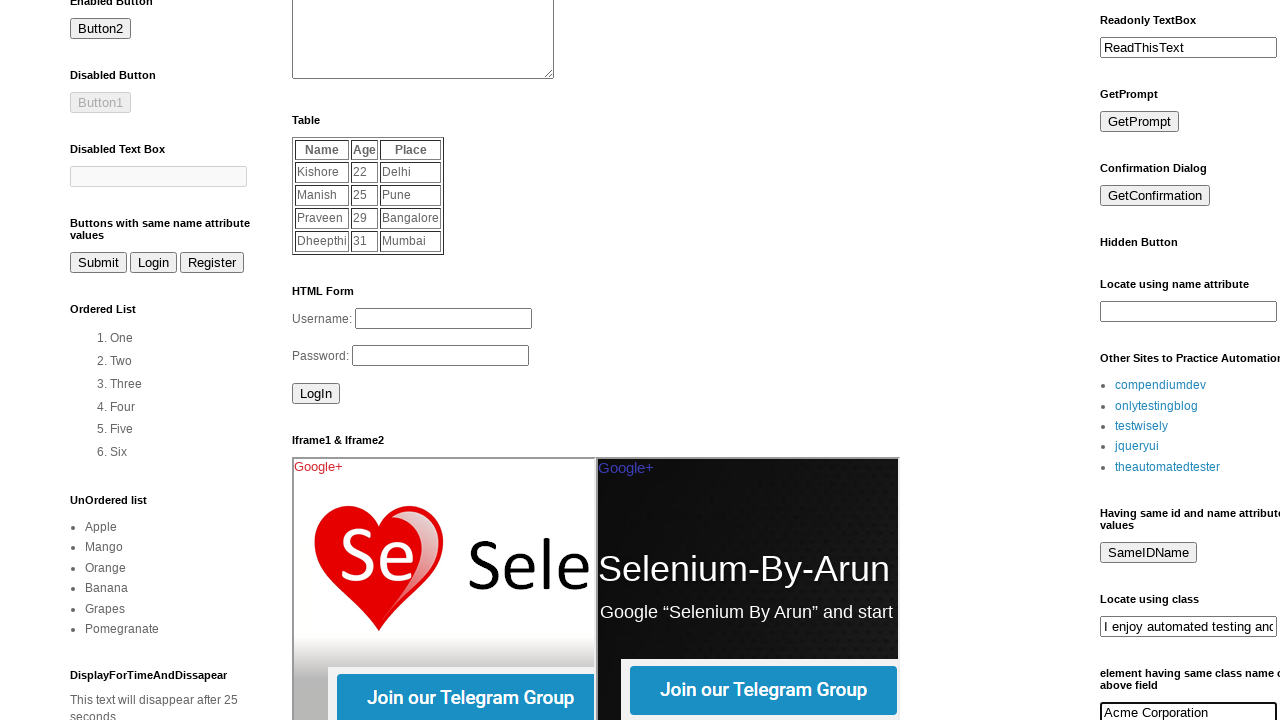

Clicked checkbox with value 'Car' at (1252, 361) on input[value='Car']
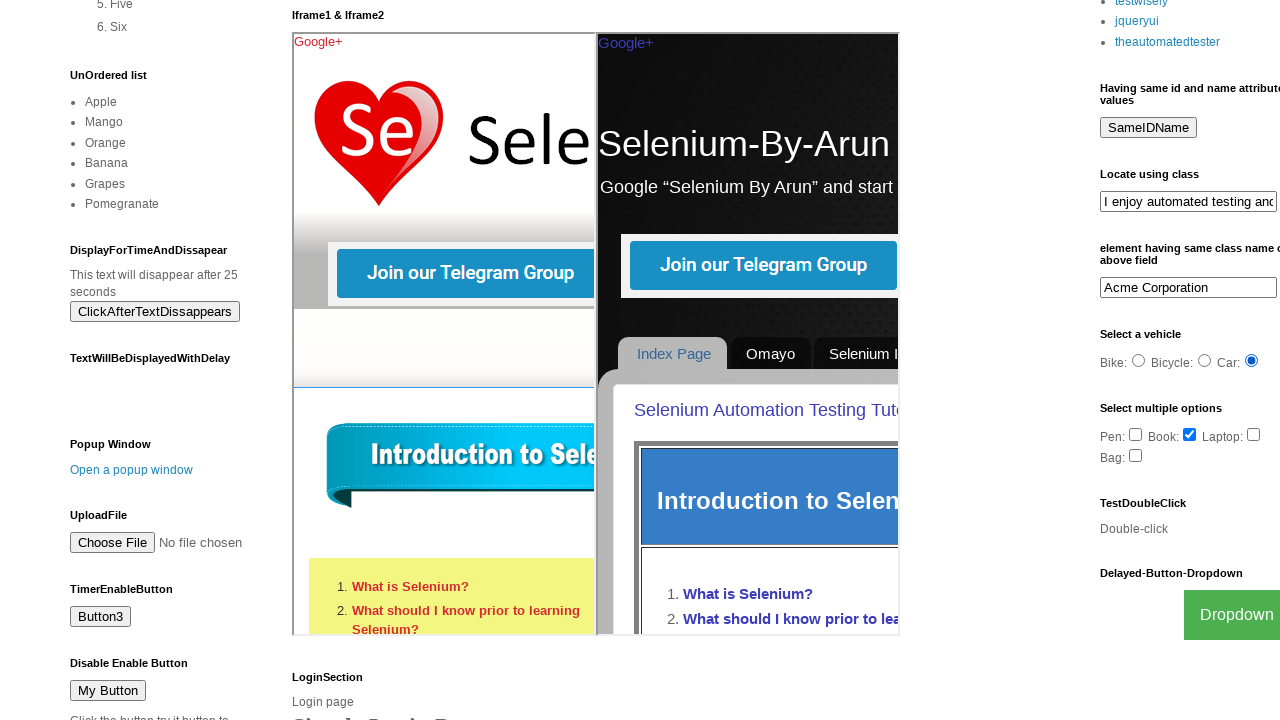

Clicked checkbox with value 'Bag' at (1136, 455) on input[value='Bag']
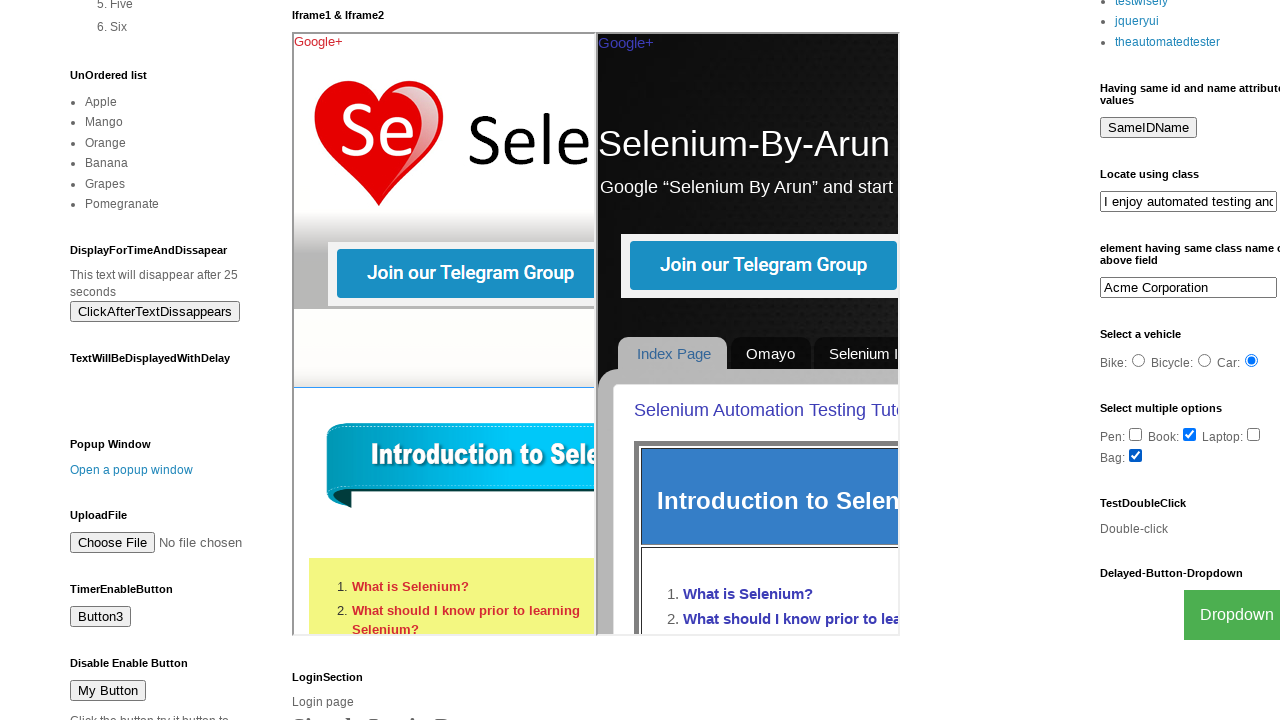

Clicked checkbox with value 'Book' at (1190, 434) on input[value='Book']
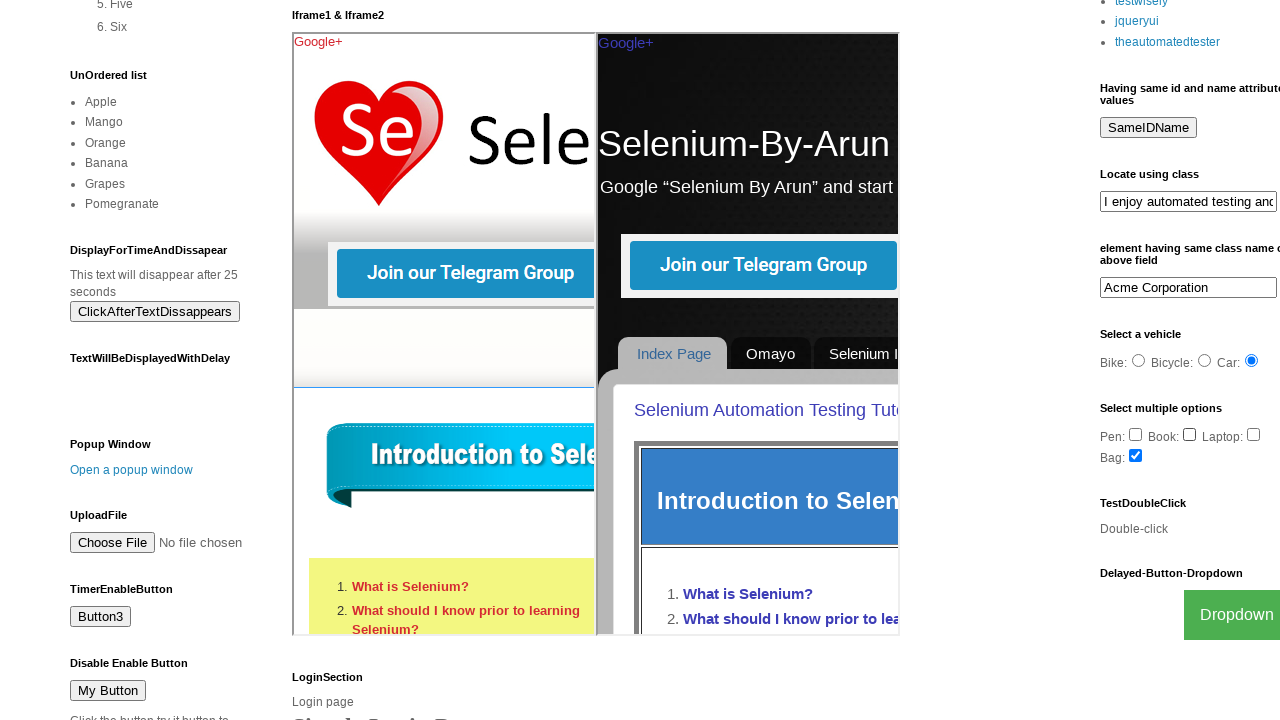

Double-clicked on element with text 'Double-click' at (1185, 529) on p:text('Double-click')
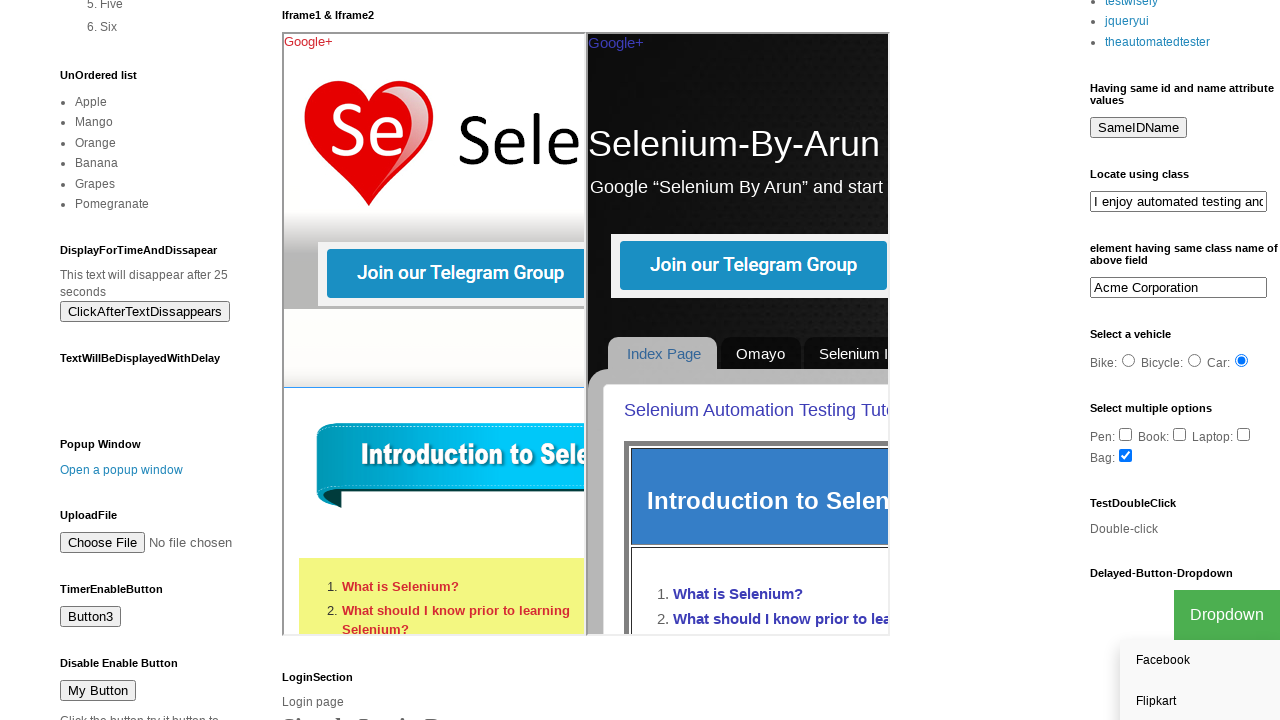

Clicked Facebook link at (1200, 661) on a:text('Facebook')
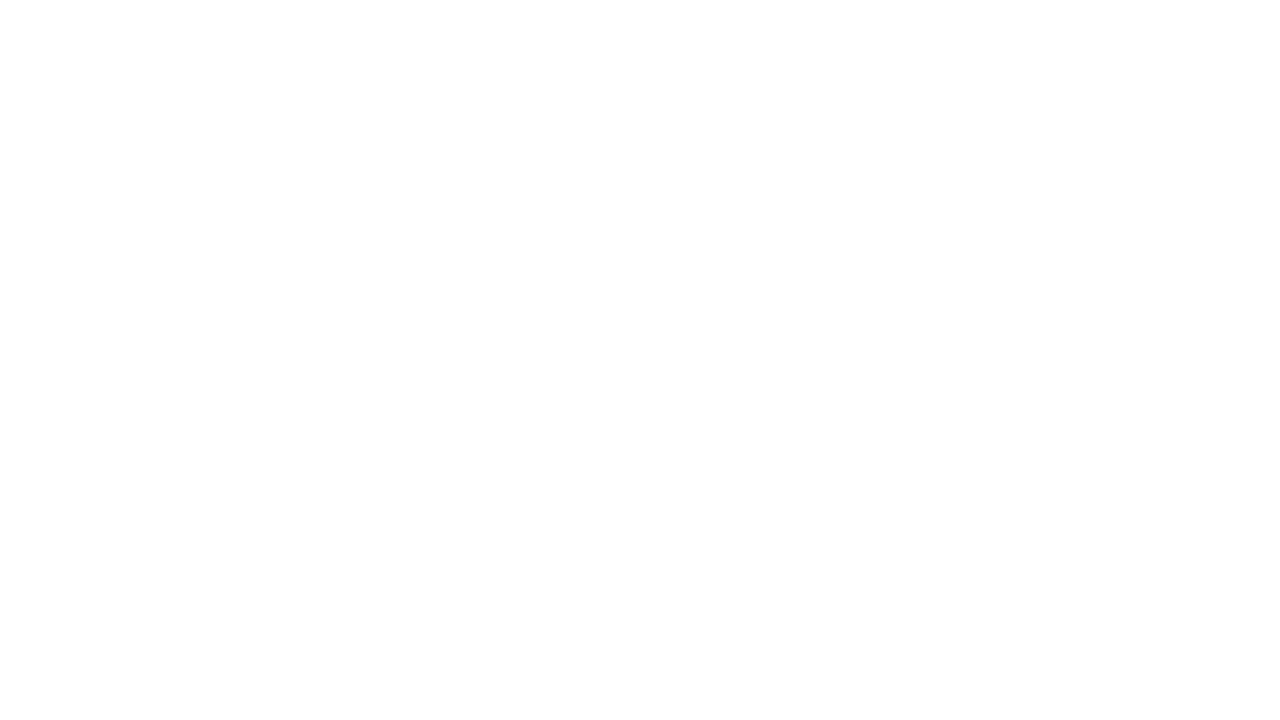

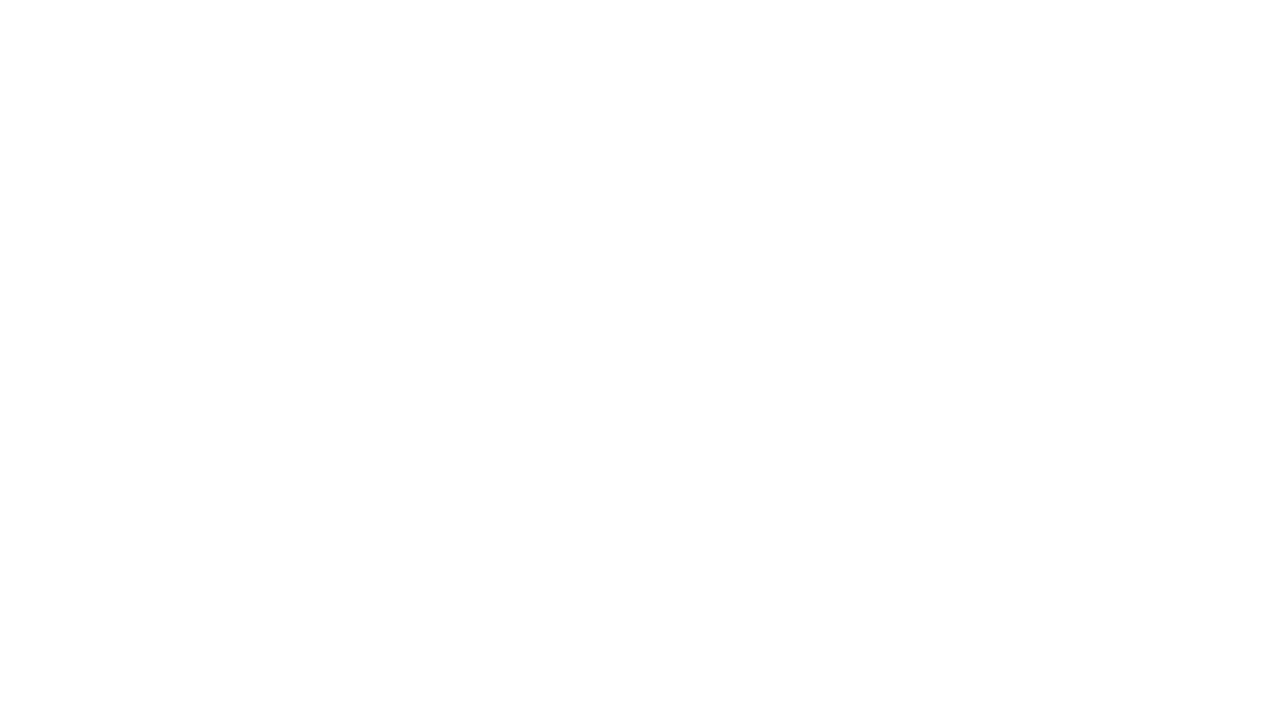